Tests that the currently applied filter link is highlighted with the selected class

Starting URL: https://demo.playwright.dev/todomvc

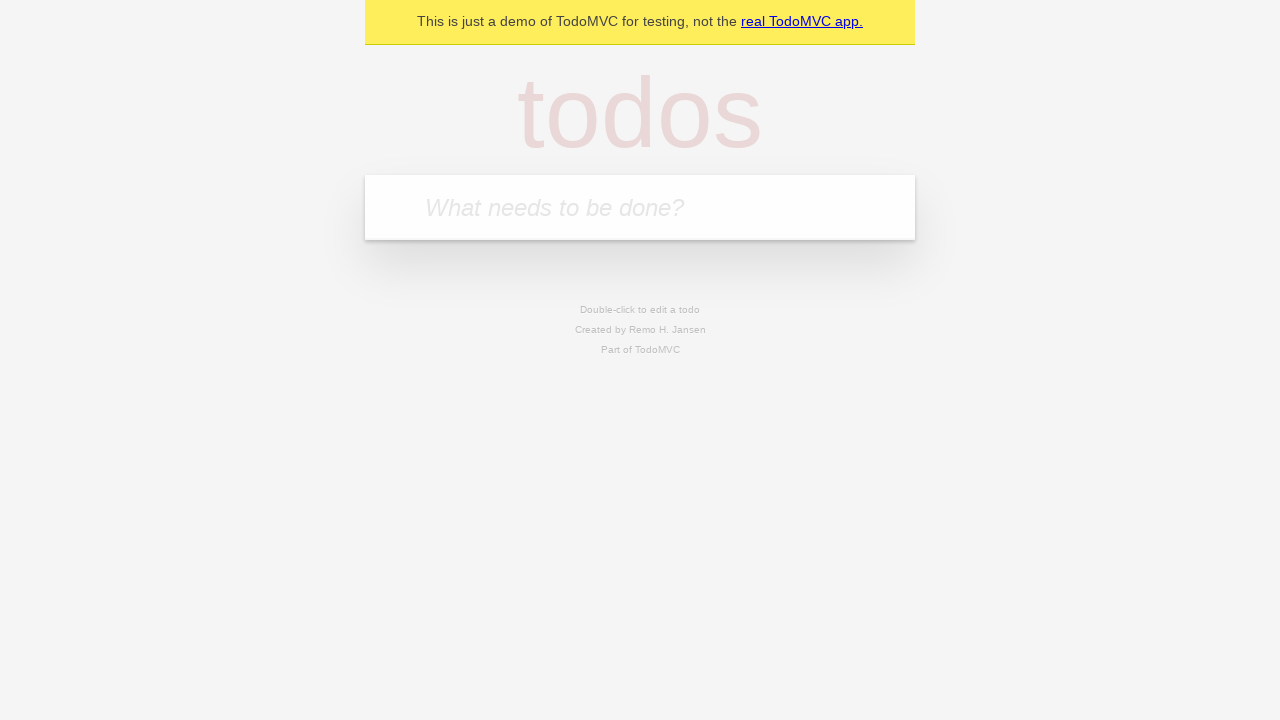

Filled todo input with 'buy some cheese' on internal:attr=[placeholder="What needs to be done?"i]
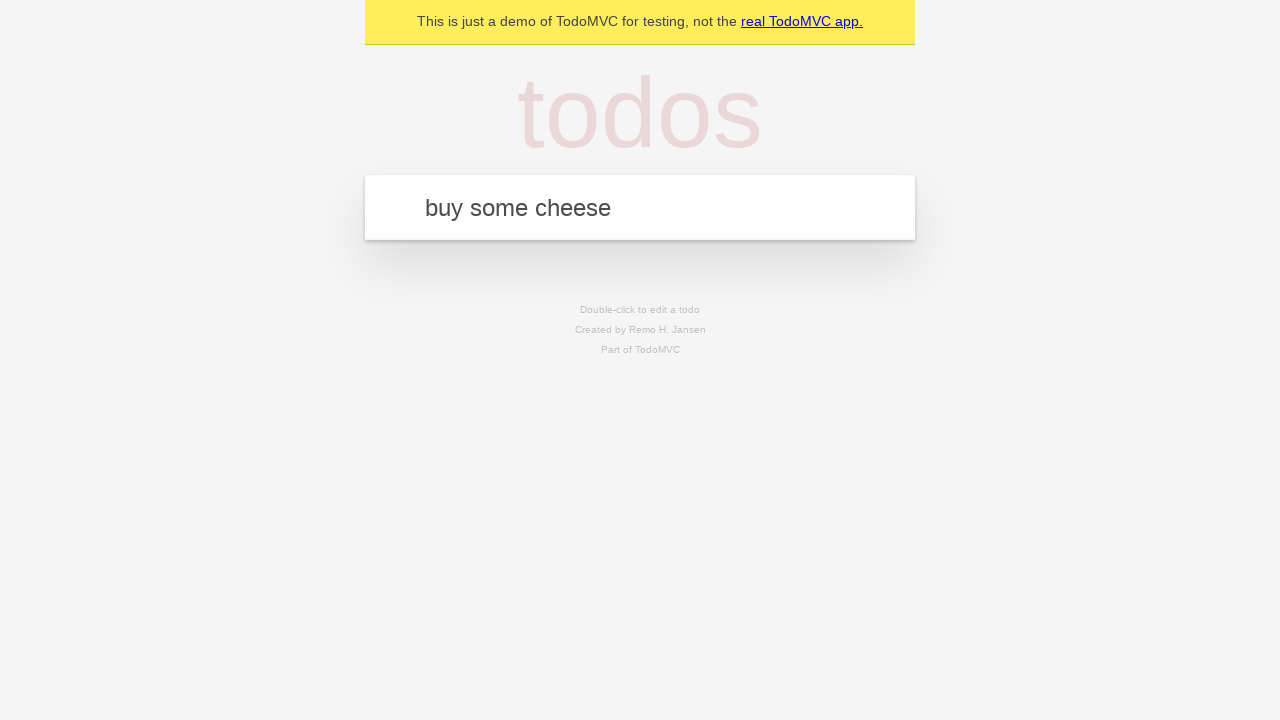

Pressed Enter to create todo 'buy some cheese' on internal:attr=[placeholder="What needs to be done?"i]
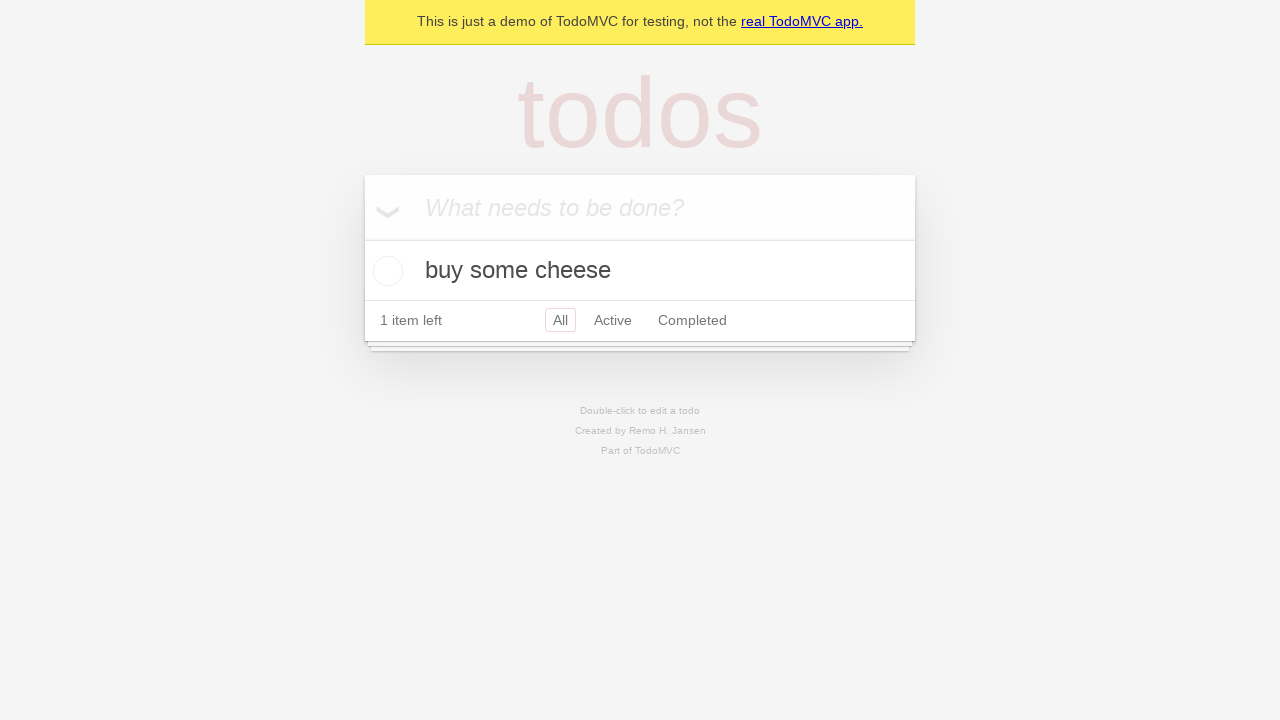

Filled todo input with 'feed the cat' on internal:attr=[placeholder="What needs to be done?"i]
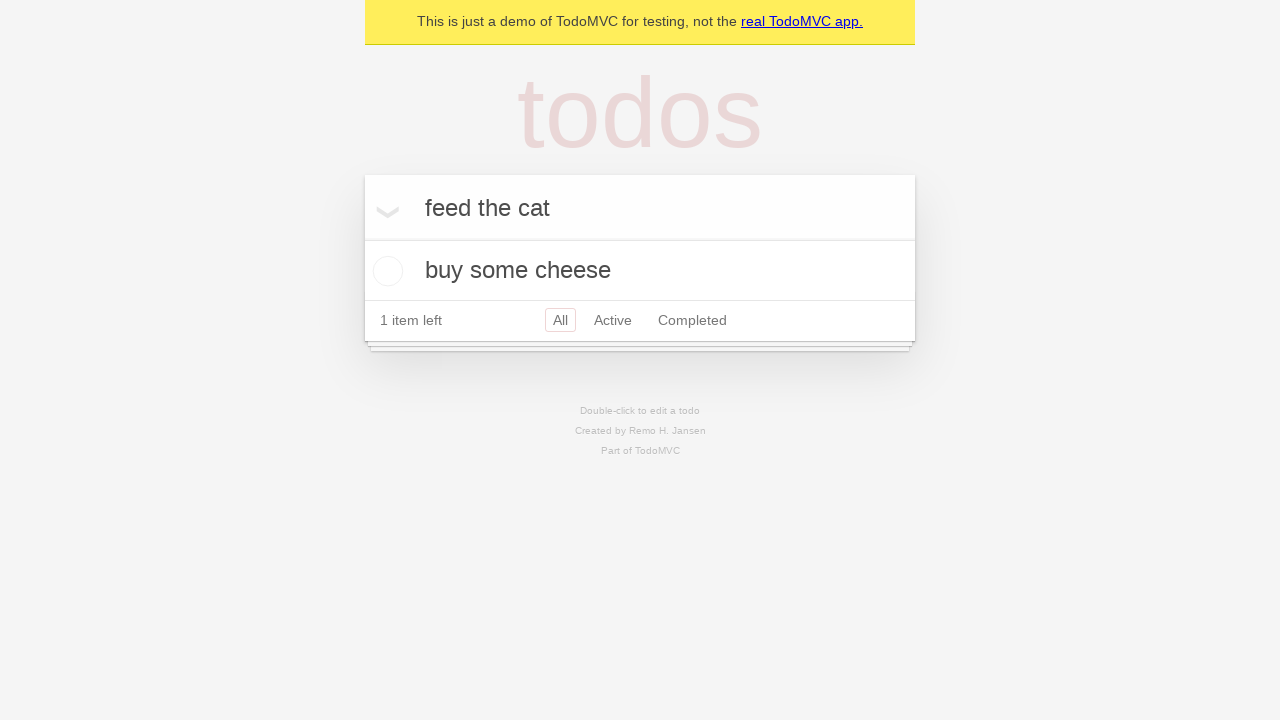

Pressed Enter to create todo 'feed the cat' on internal:attr=[placeholder="What needs to be done?"i]
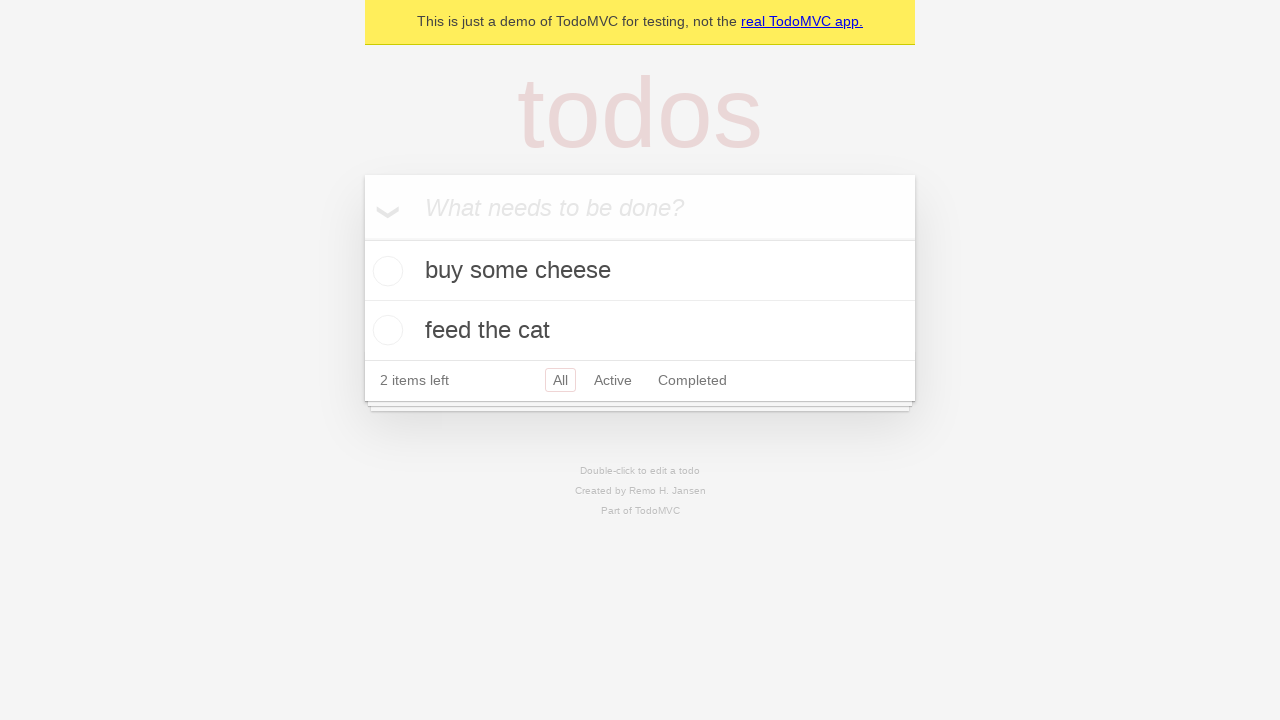

Filled todo input with 'book a doctors appointment' on internal:attr=[placeholder="What needs to be done?"i]
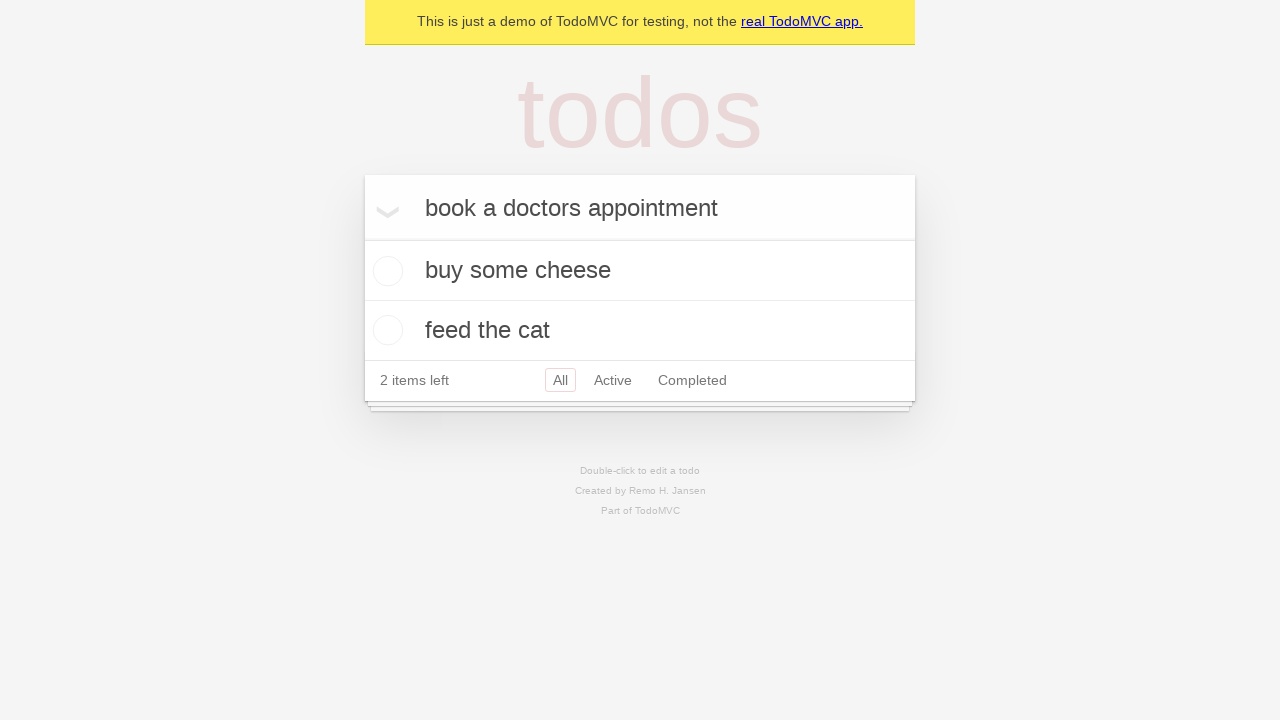

Pressed Enter to create todo 'book a doctors appointment' on internal:attr=[placeholder="What needs to be done?"i]
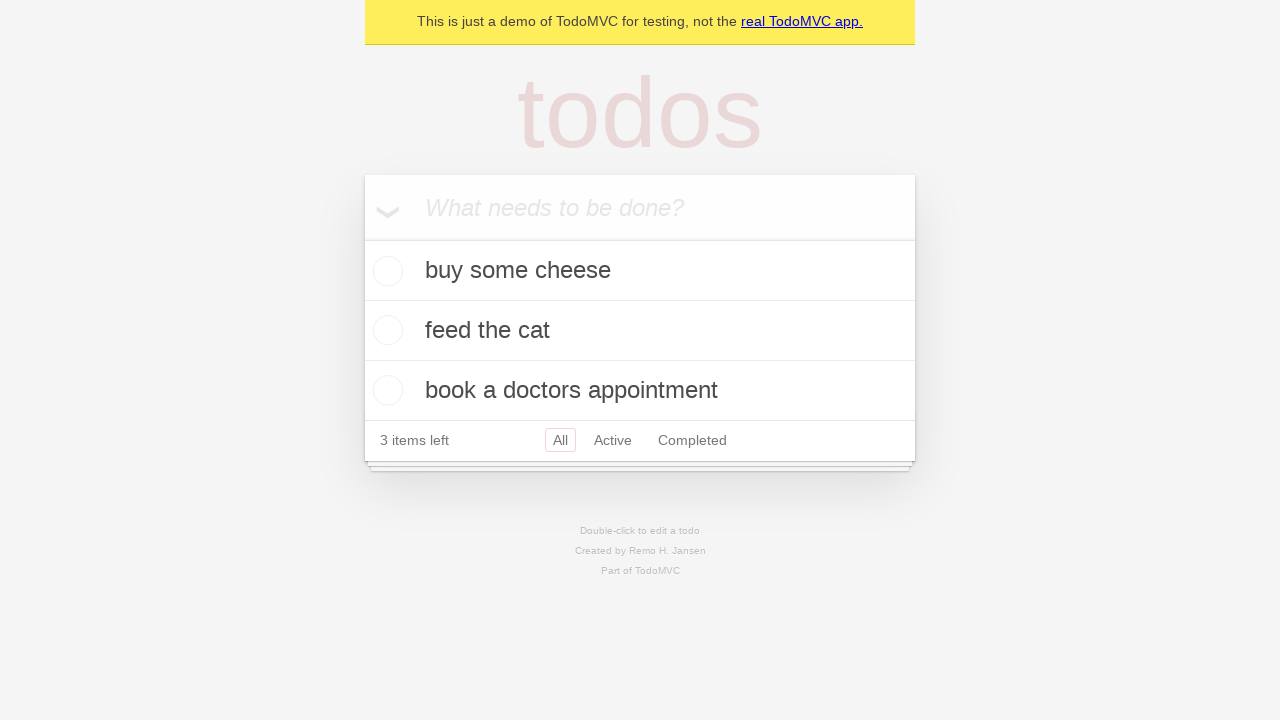

Clicked Active filter link at (613, 440) on internal:role=link[name="Active"i]
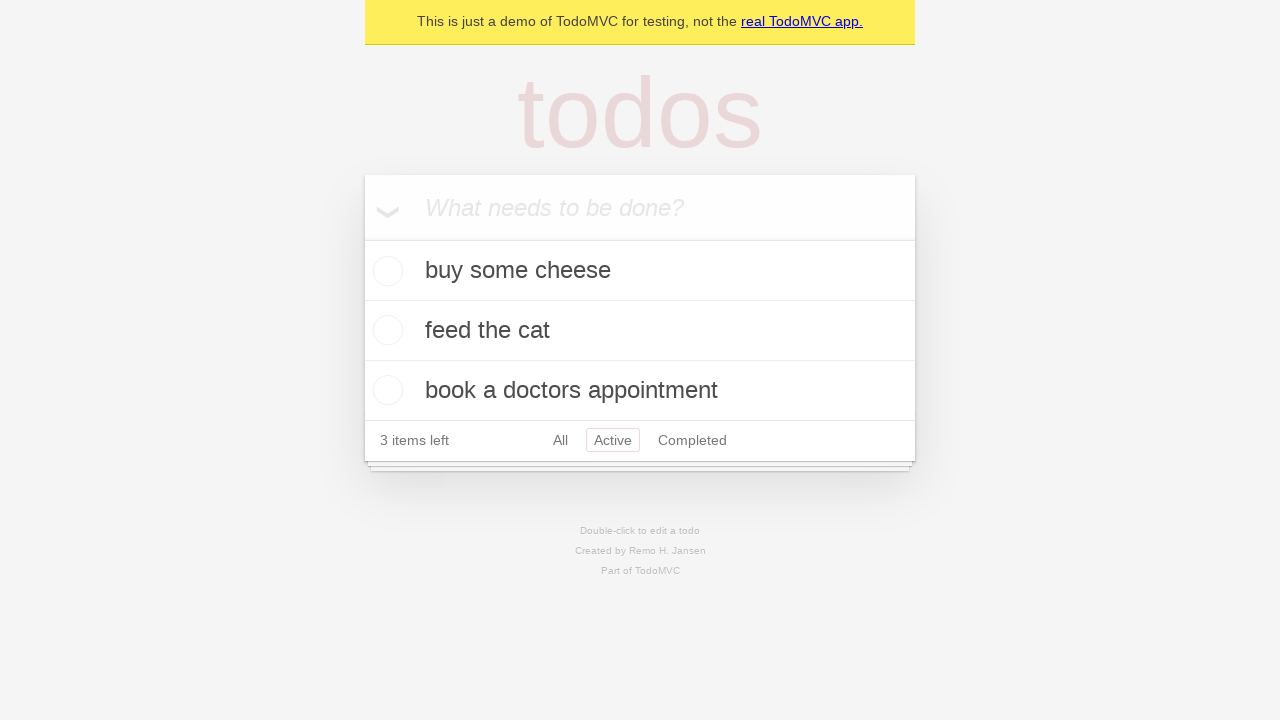

Clicked Completed filter link at (692, 440) on internal:role=link[name="Completed"i]
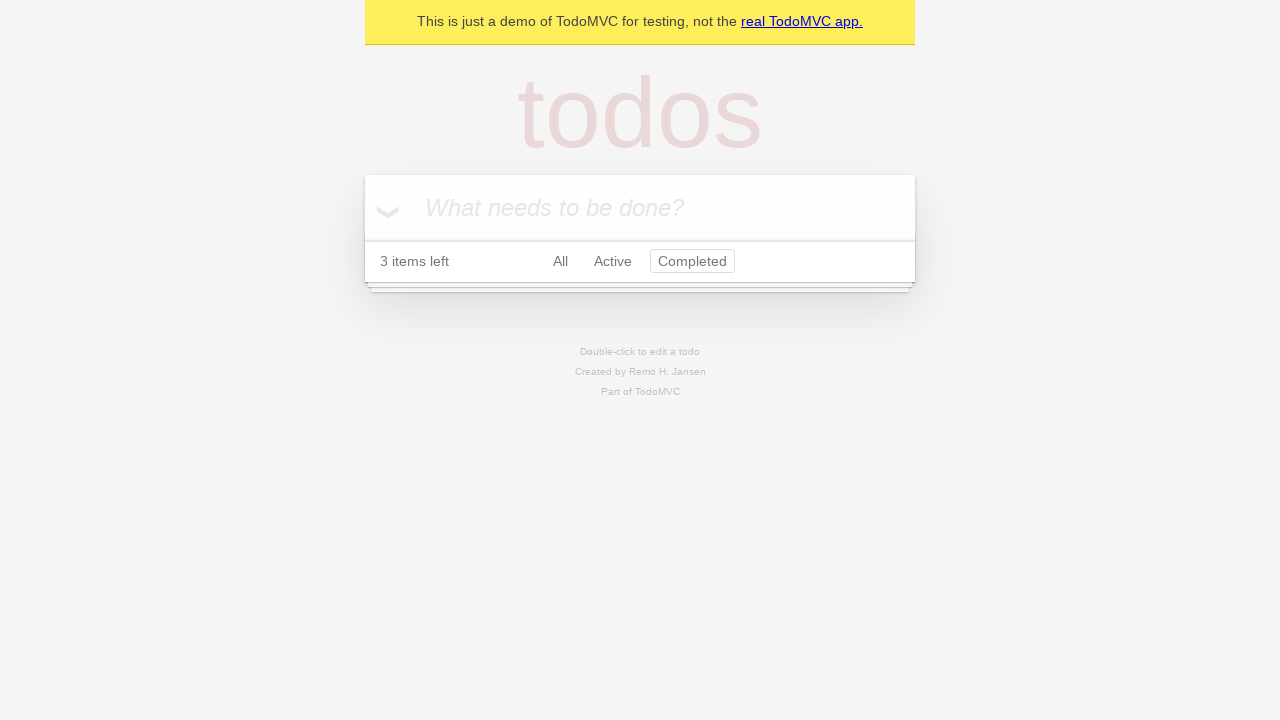

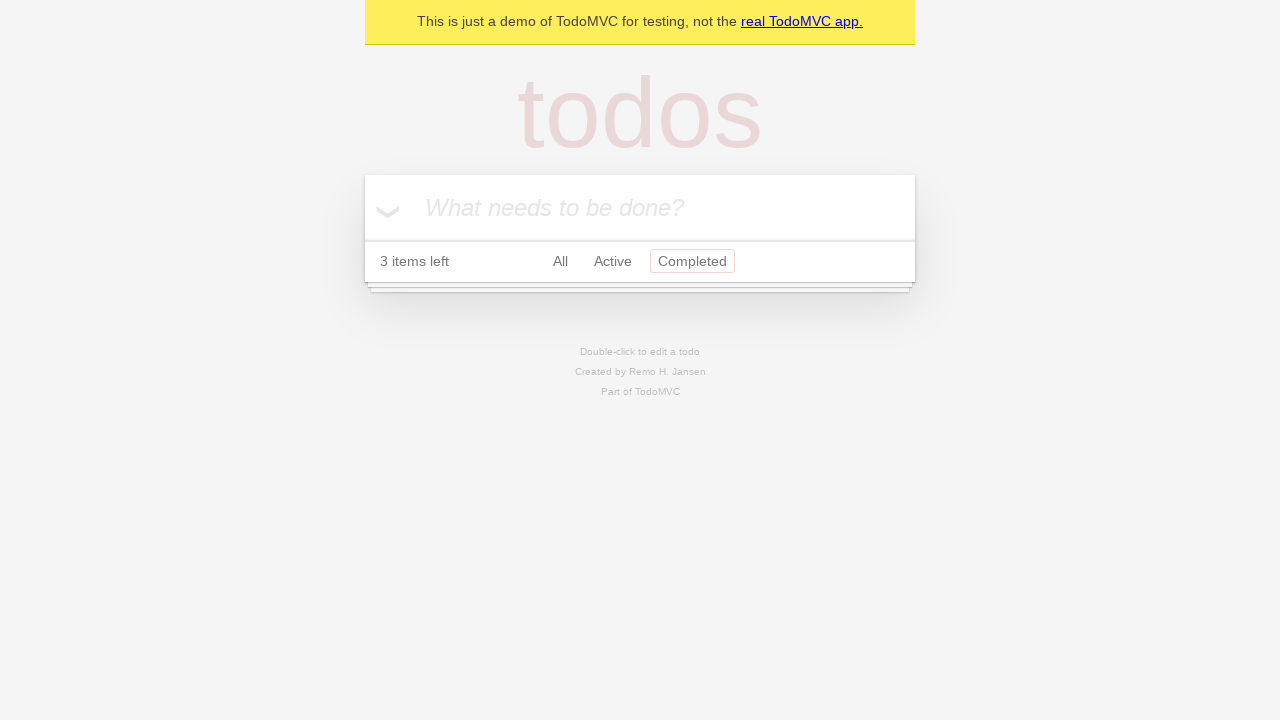